Simple test that navigates to TesterHome homepage using Firefox (translated to Playwright)

Starting URL: https://testerhome.com

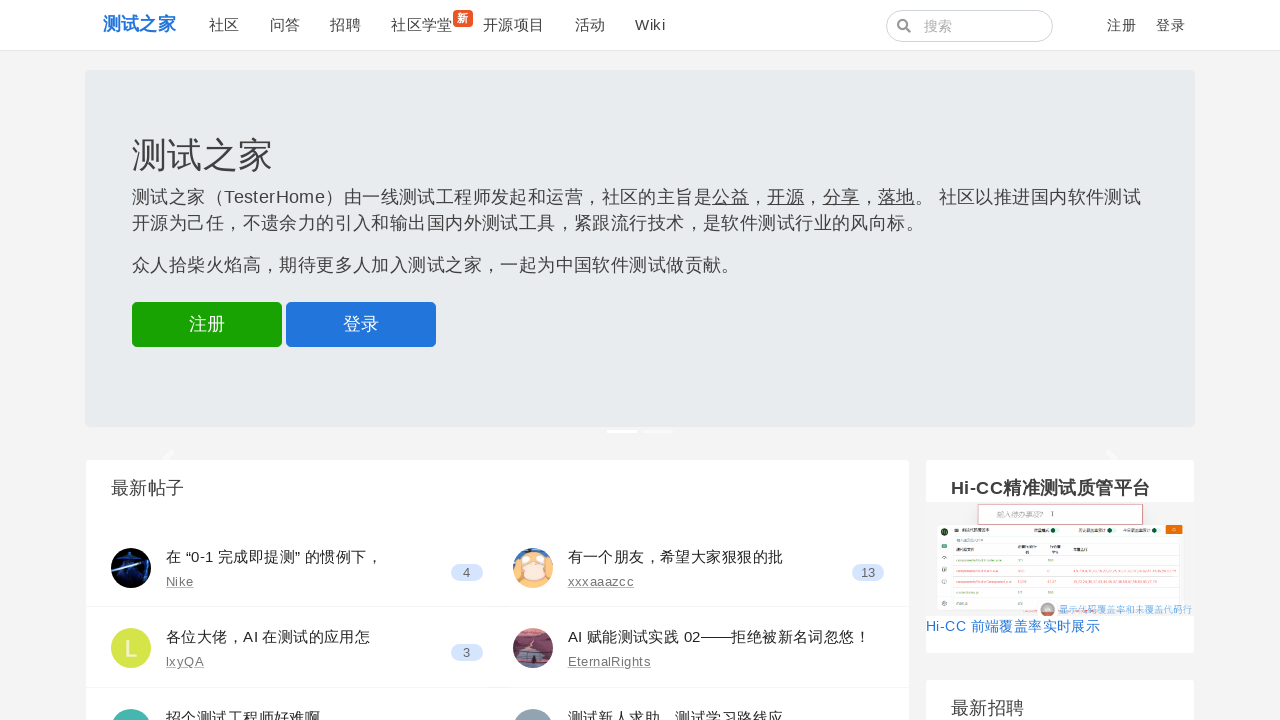

Navigated to TesterHome homepage
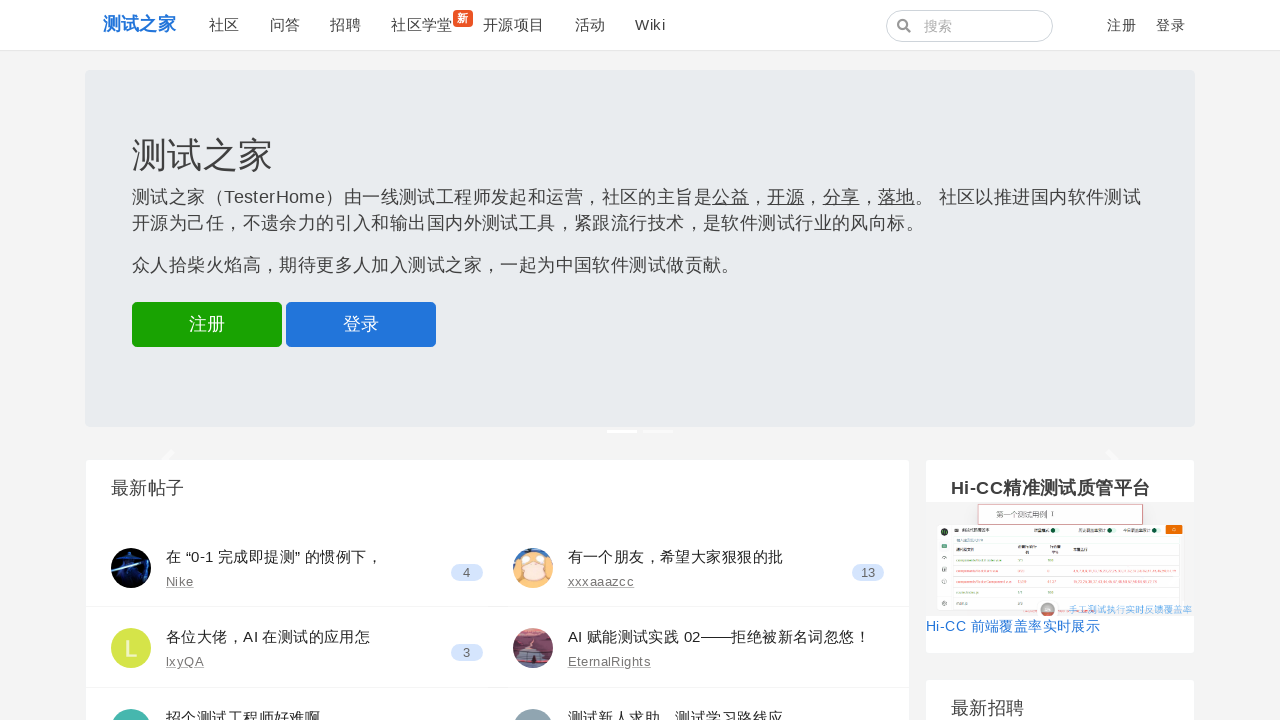

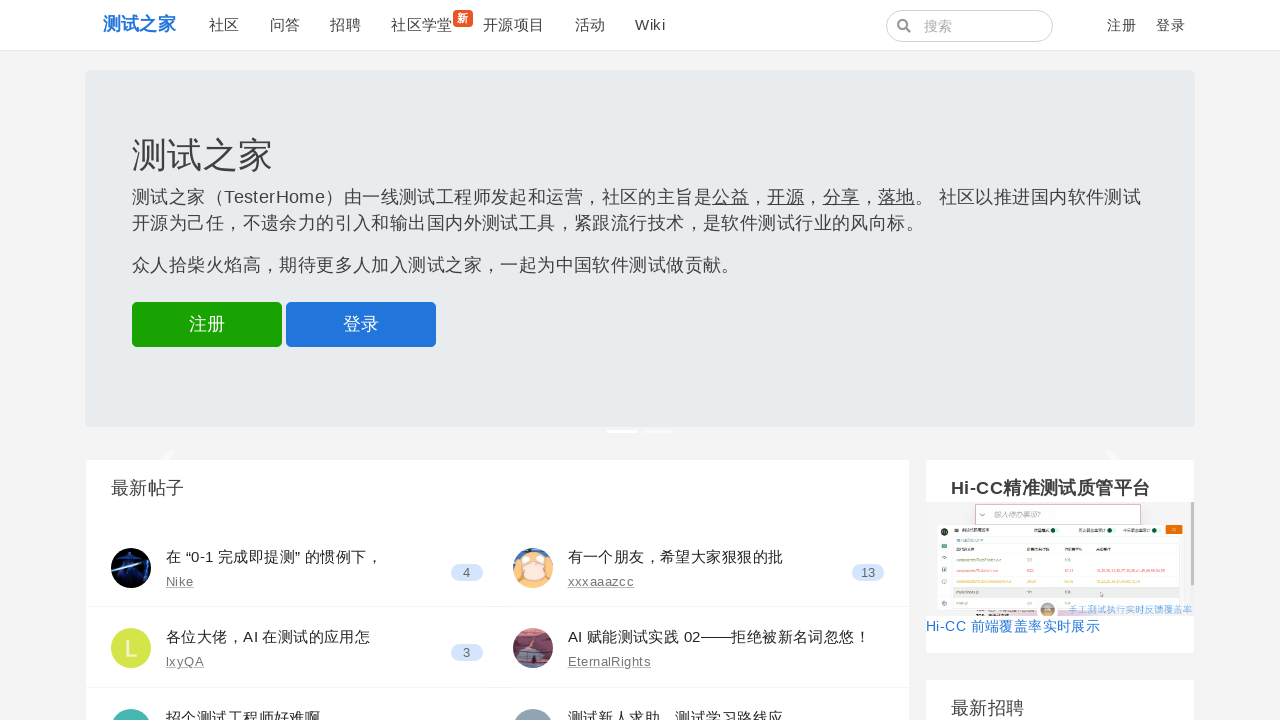